Tests dynamic form controls by checking text field enablement status, clicking button to enable it, and entering text into the field

Starting URL: https://training-support.net/webelements/dynamic-controls

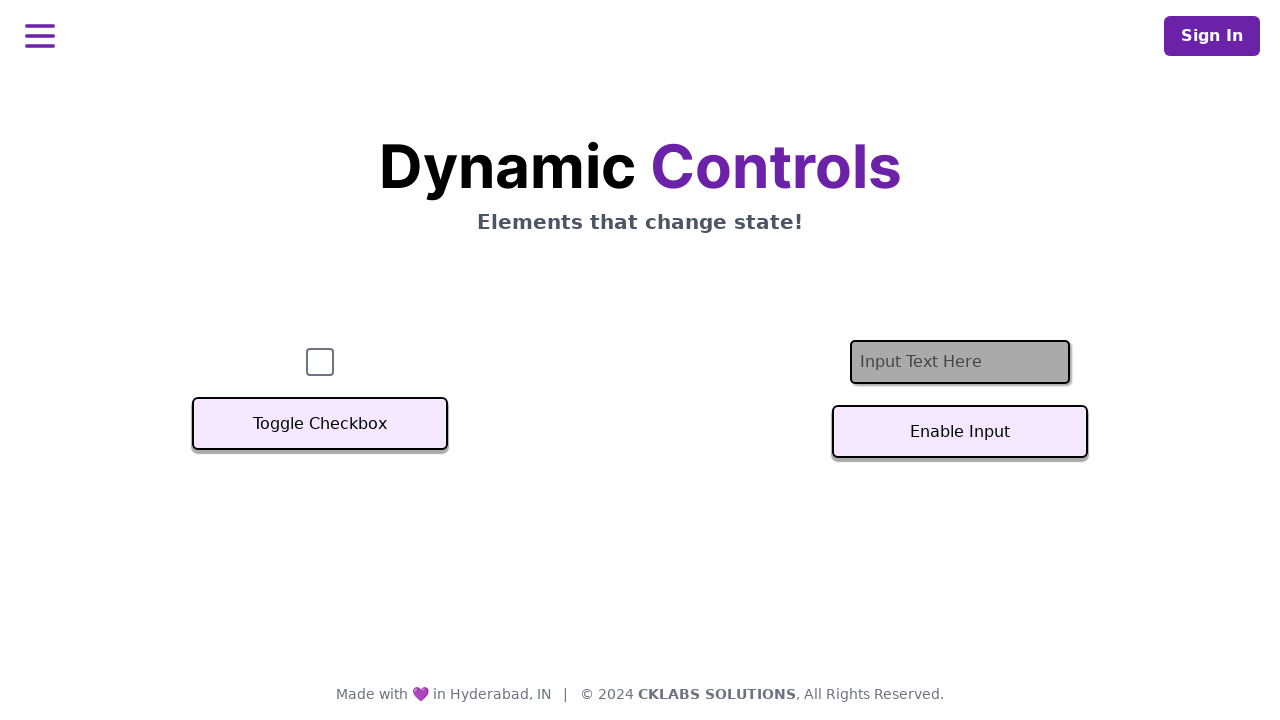

Located the text input field
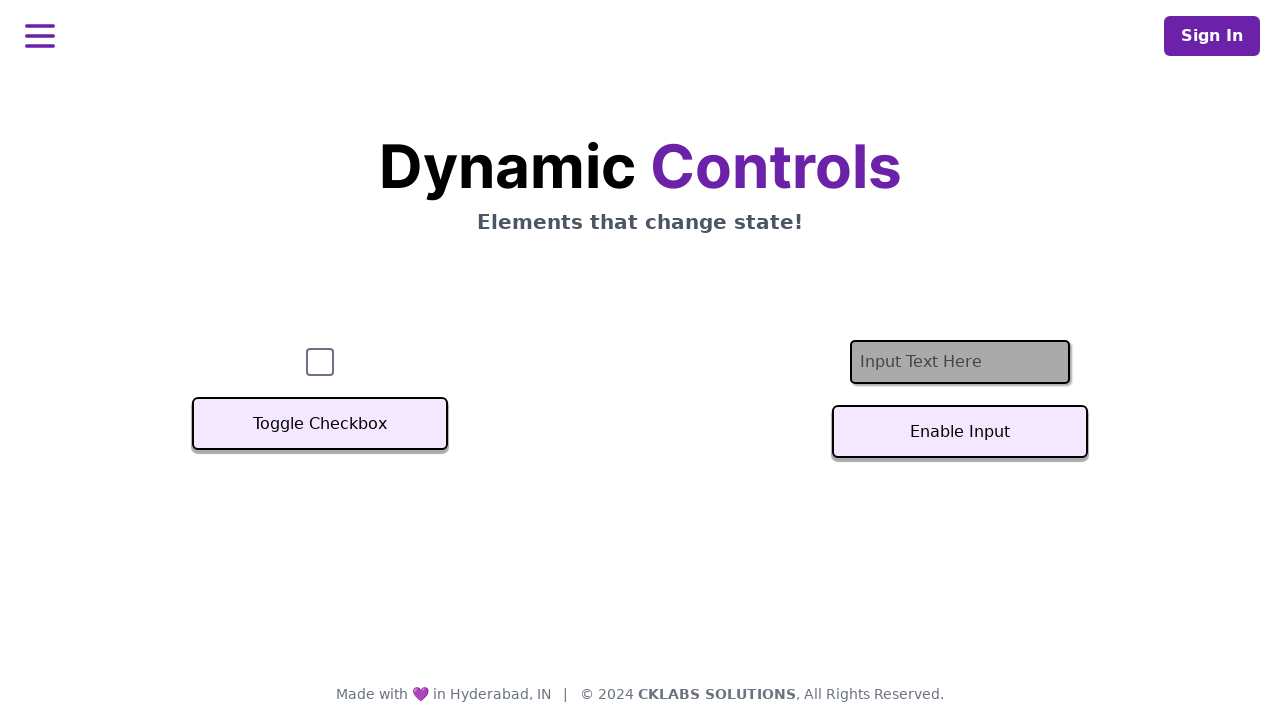

Checked initial enablement status of text field - field is disabled
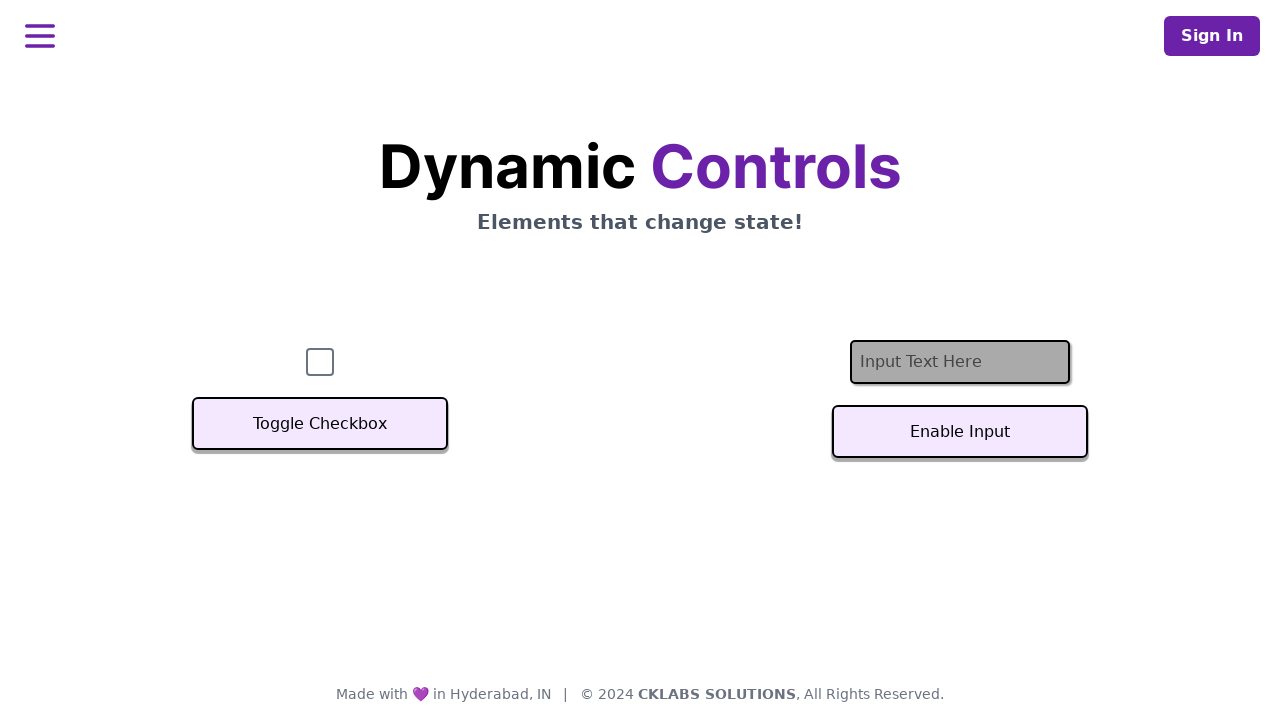

Clicked toggle button to enable text field at (960, 432) on #textInputButton
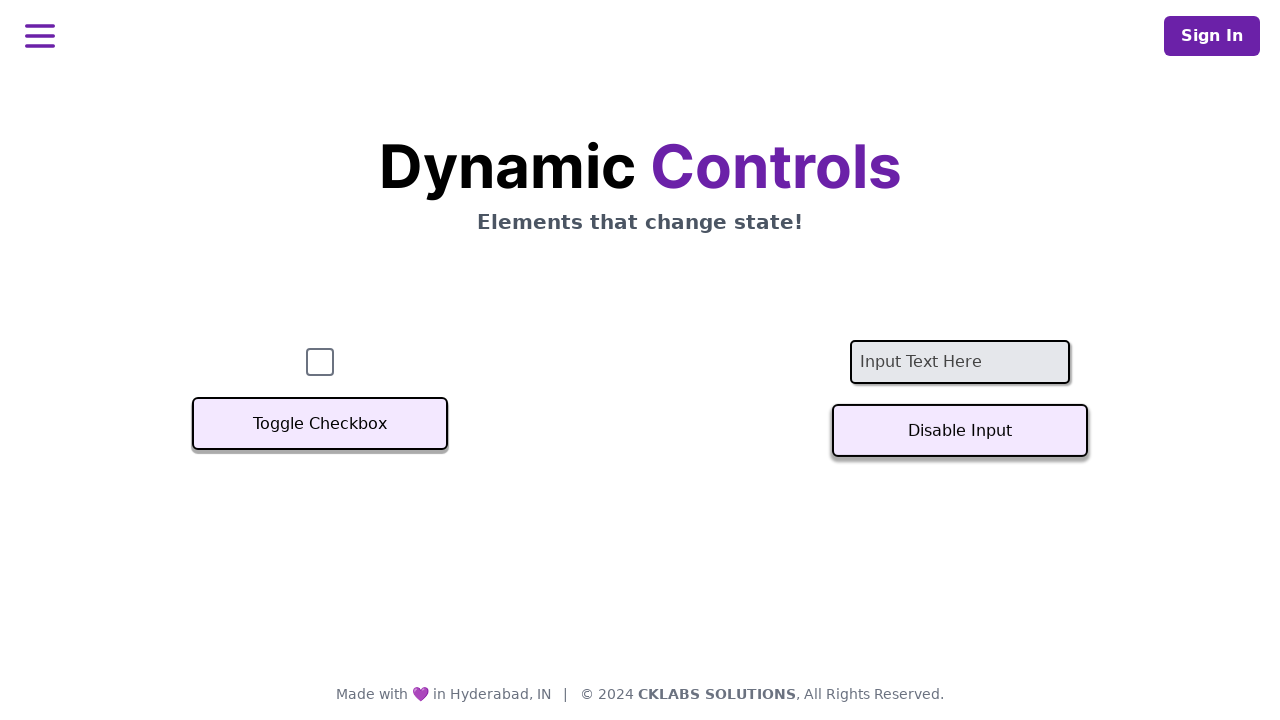

Waited for text field to become enabled
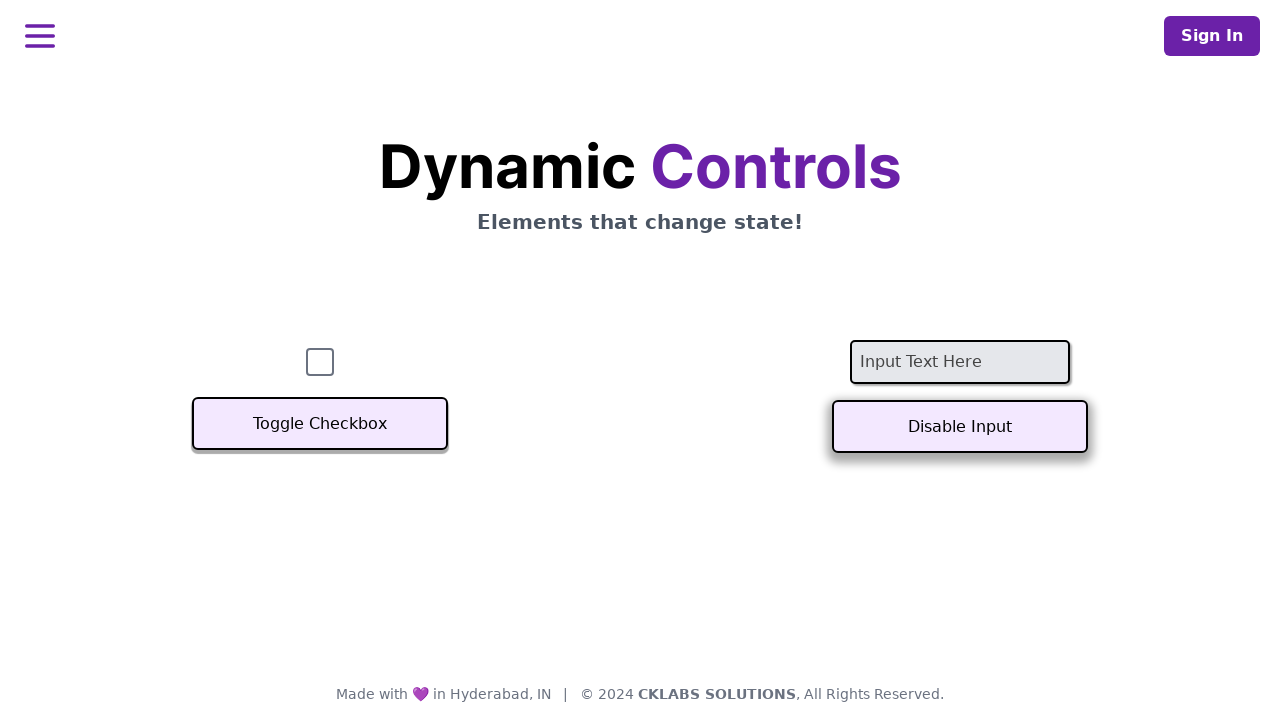

Verified text field is now enabled
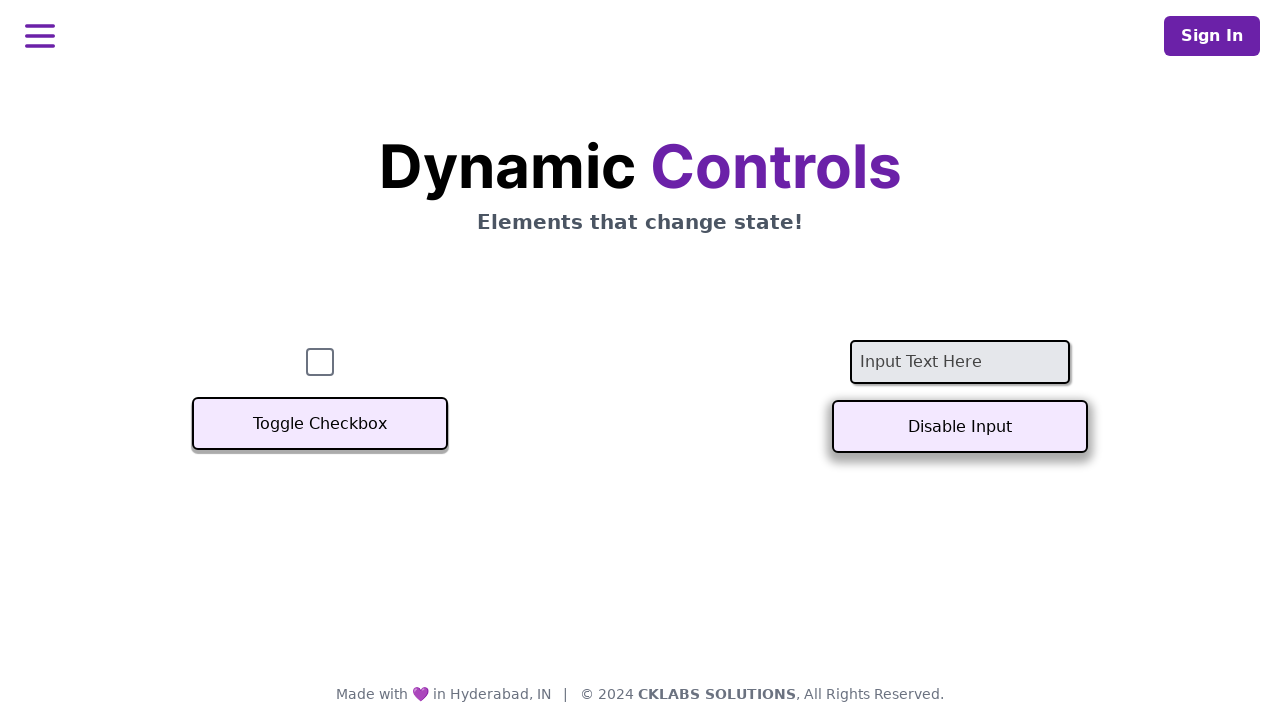

Entered 'Example text' into the enabled text field on #textInput
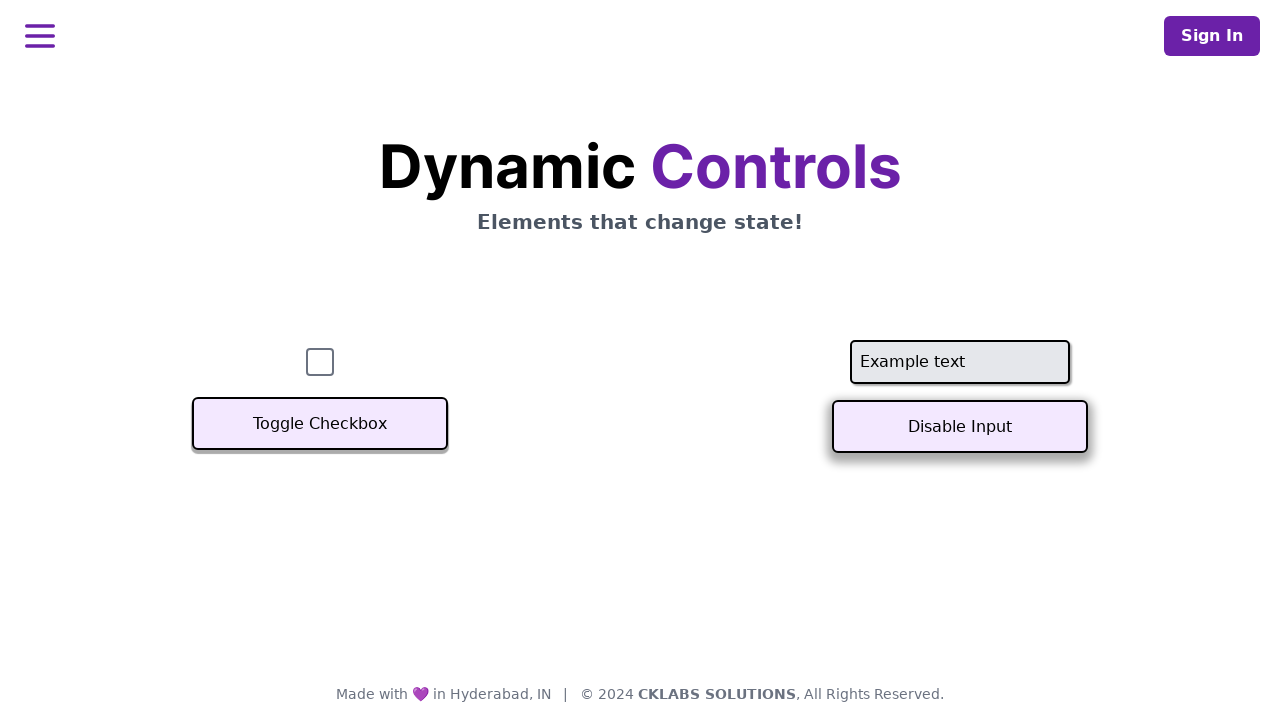

Retrieved text field value: 'Example text'
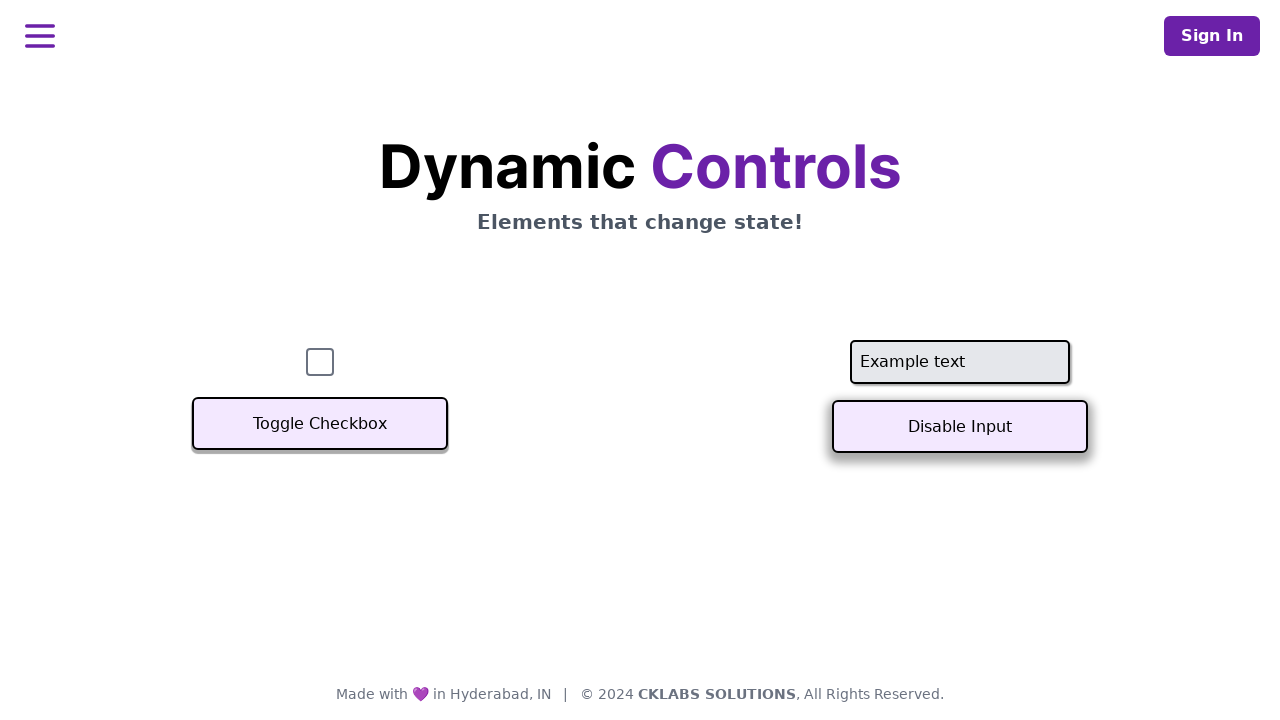

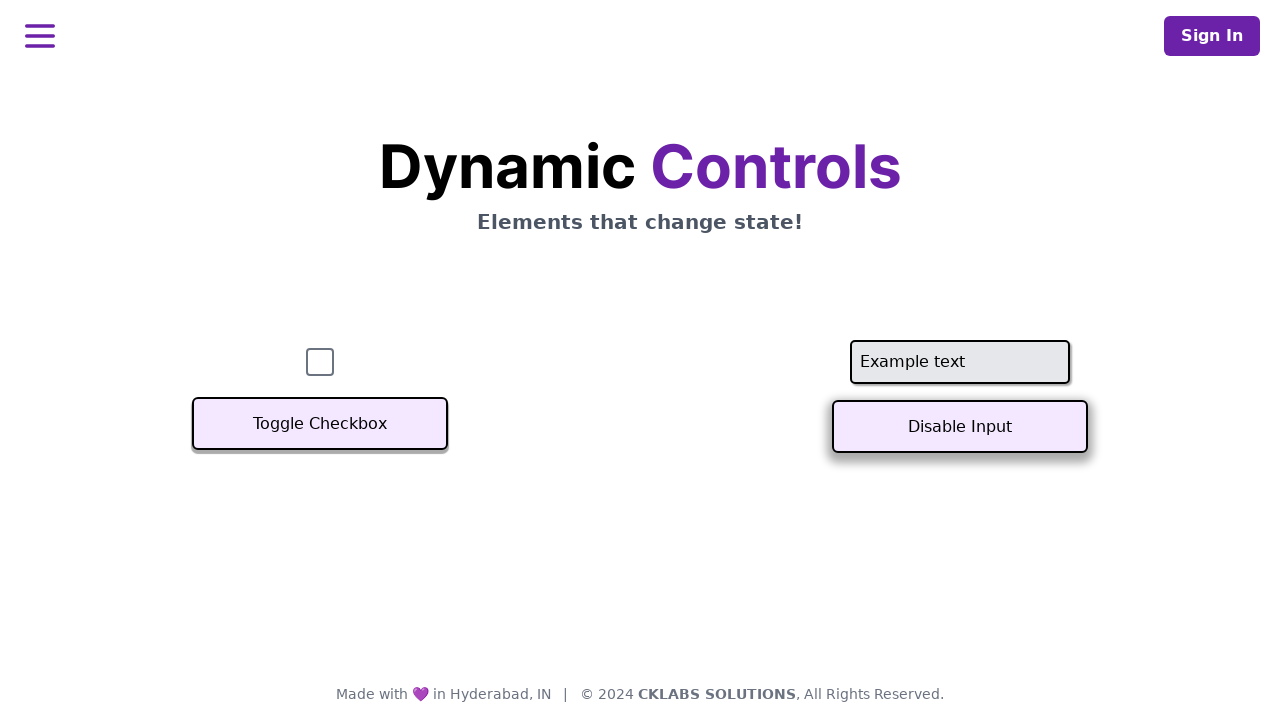